Tests accepting a JavaScript alert by clicking the first button and verifying the success message

Starting URL: https://testcenter.techproeducation.com/index.php?page=javascript-alerts

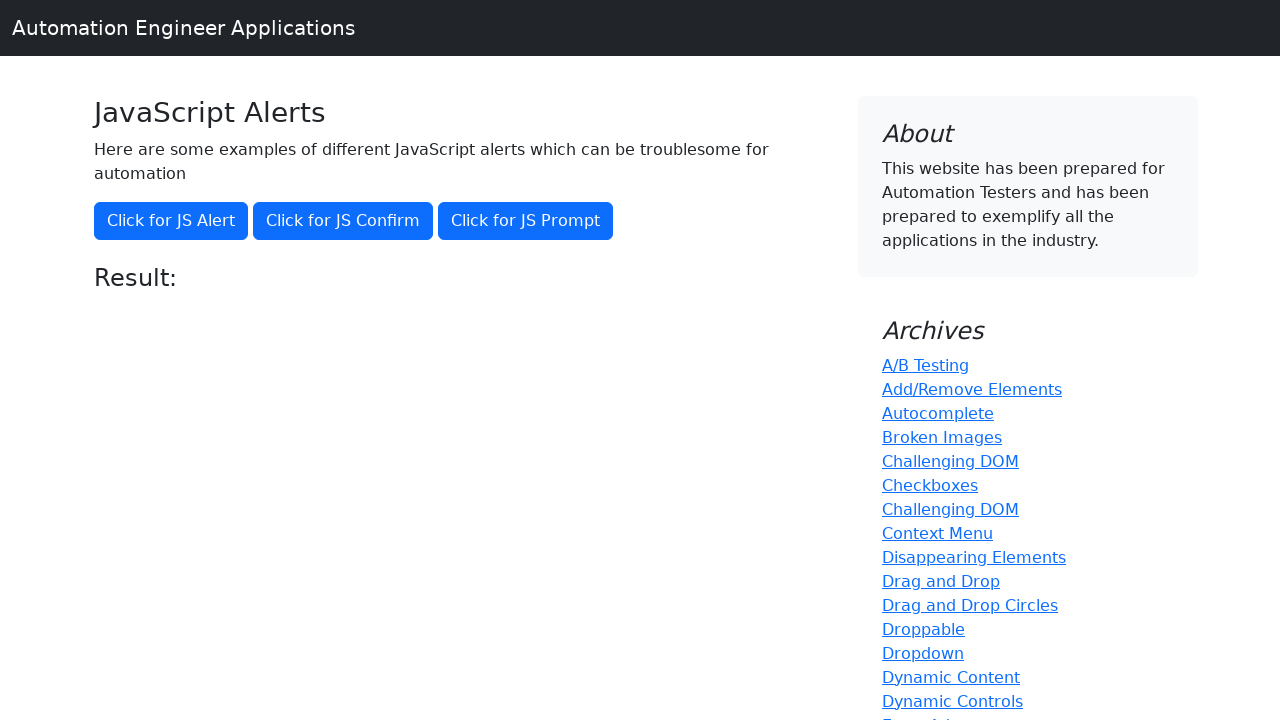

Navigated to JavaScript alerts test page
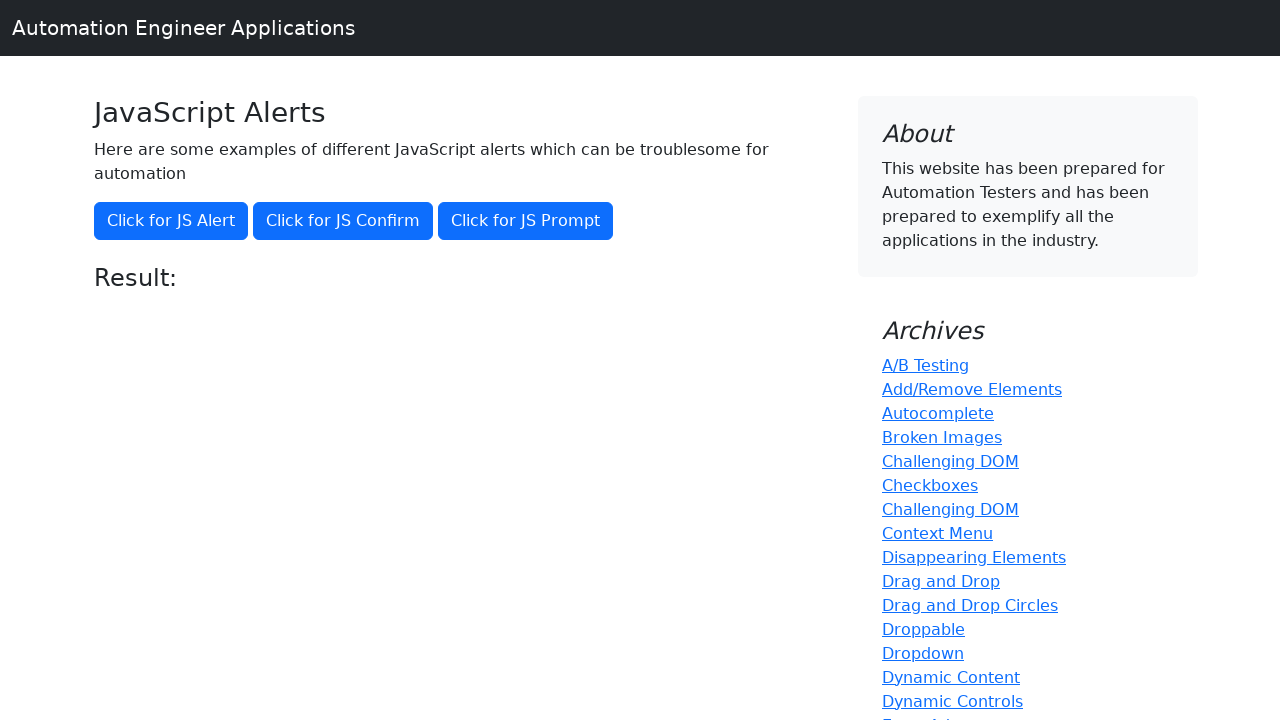

Clicked the first button to trigger JavaScript alert at (171, 221) on (//button[@class='btn btn-primary'])[1]
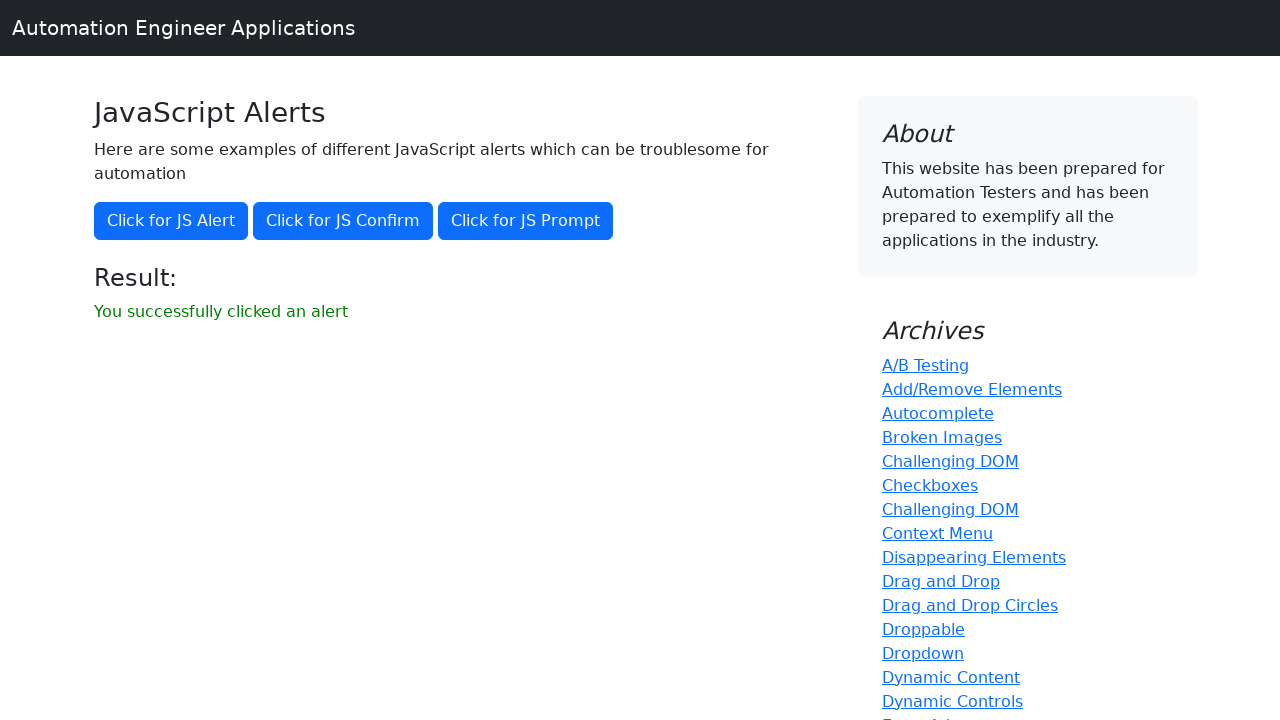

Set up dialog handler to accept alert
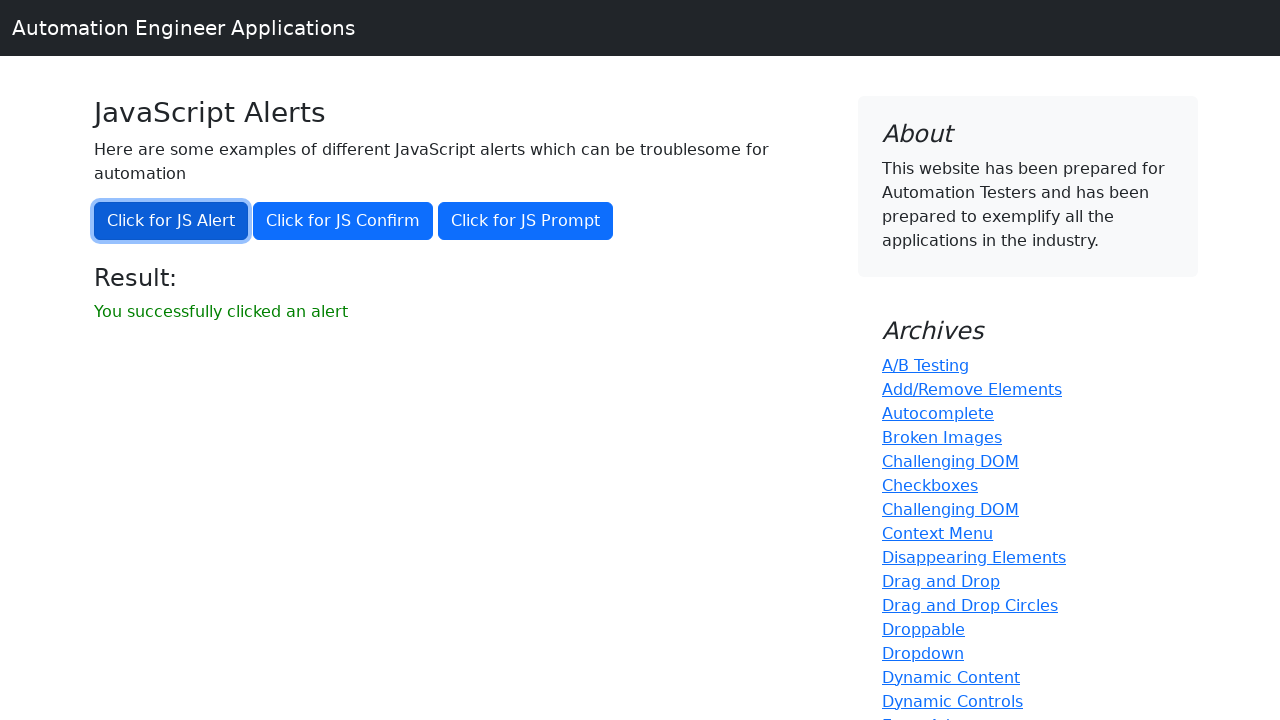

Result message element appeared
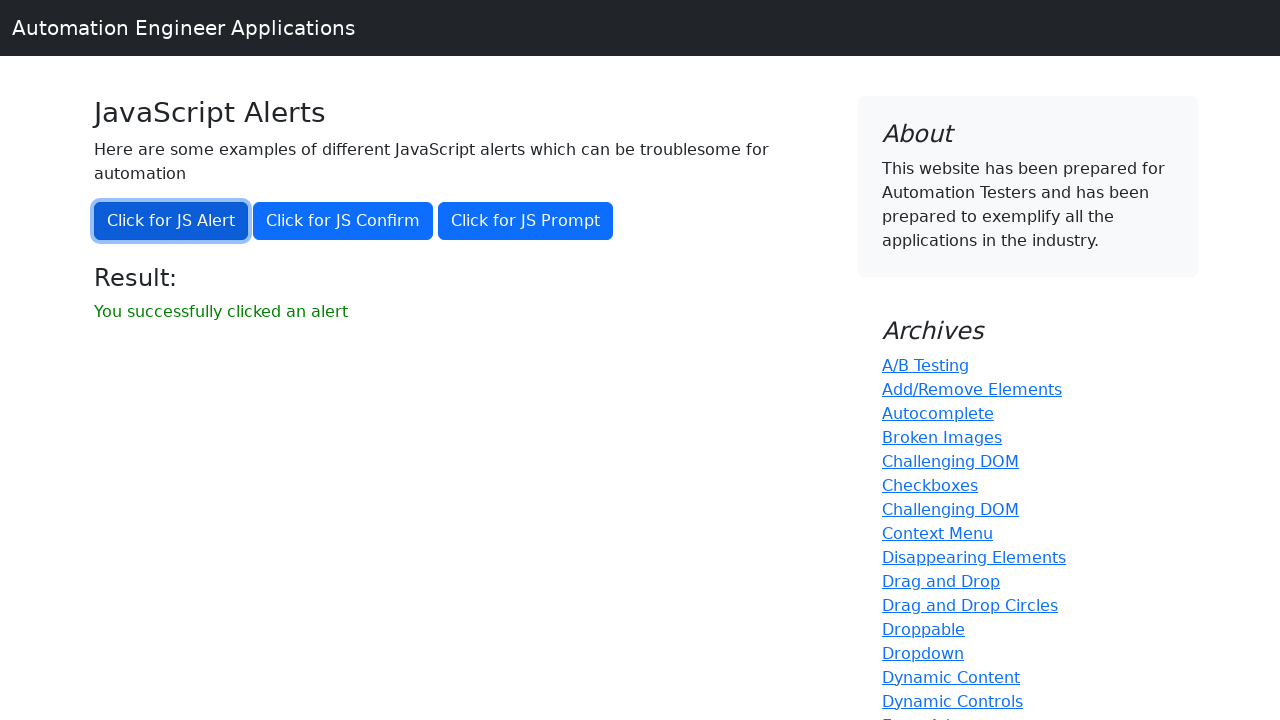

Retrieved result text: 'You successfully clicked an alert'
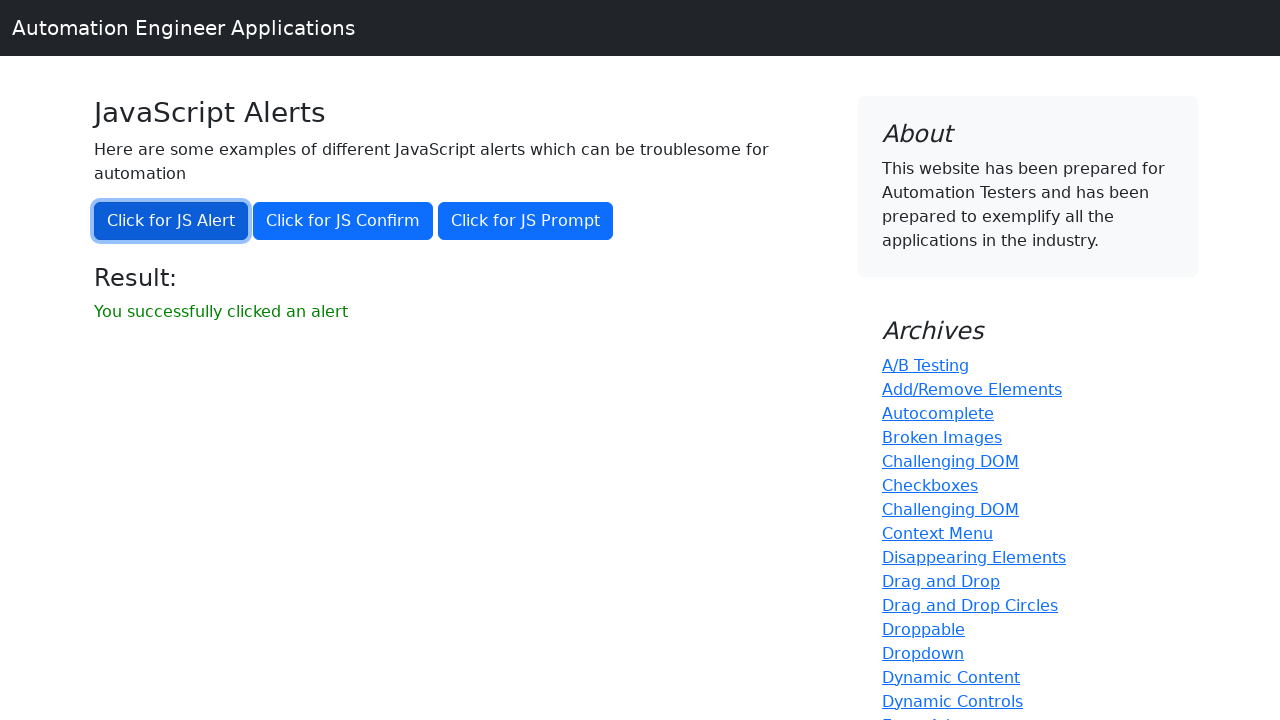

Verified success message matches expected text
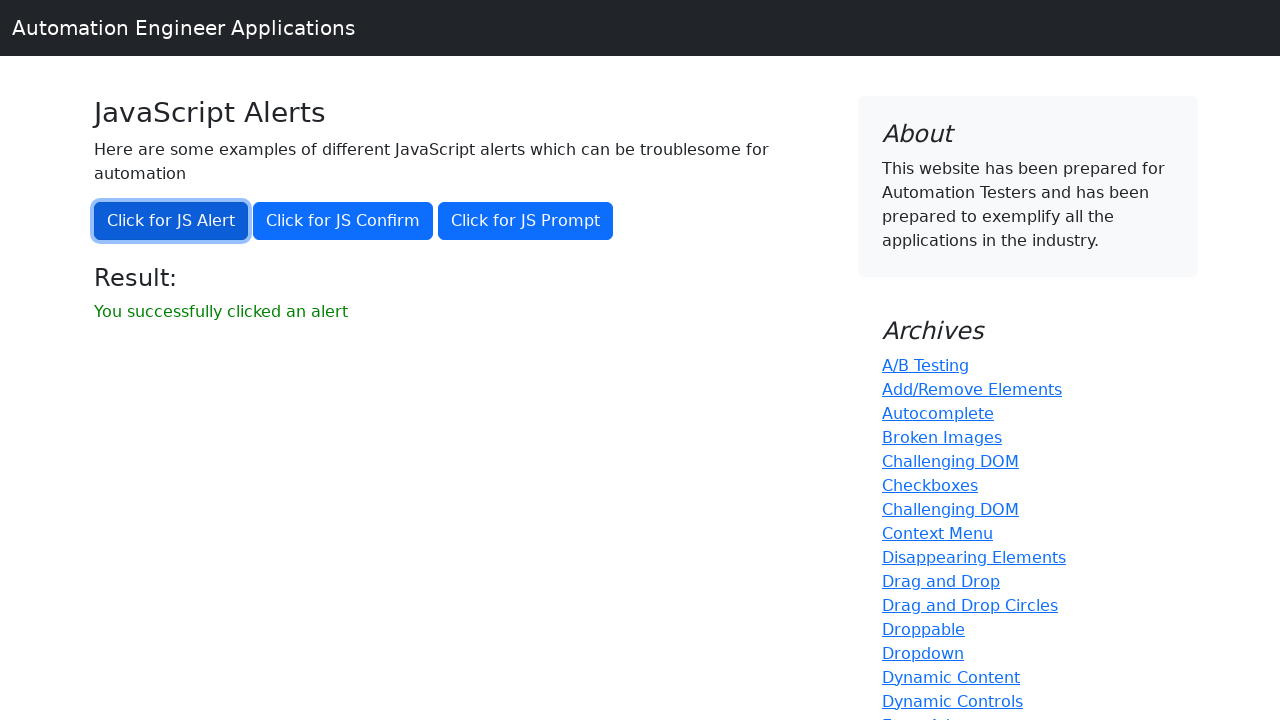

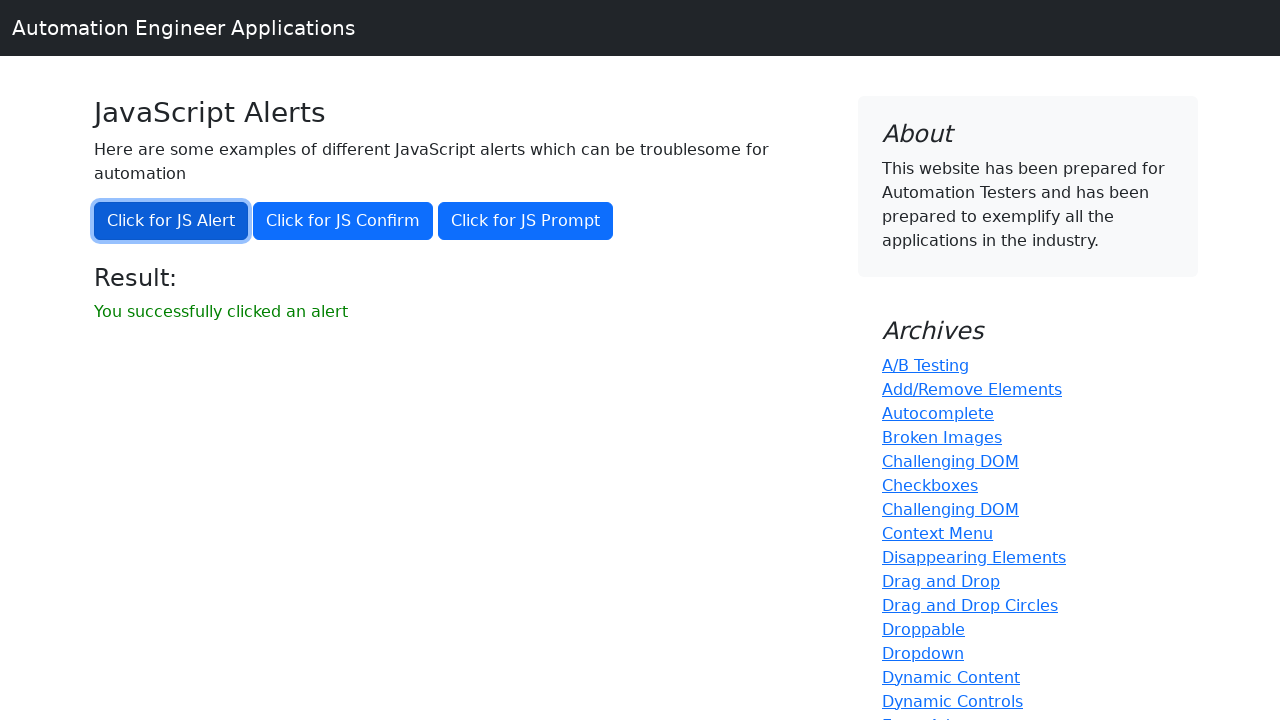